Navigates to Craigslist bike search results, clicks on a listing, and verifies the listing detail page loads with title and description

Starting URL: https://sfbay.craigslist.org/search/bia?query=bicycle

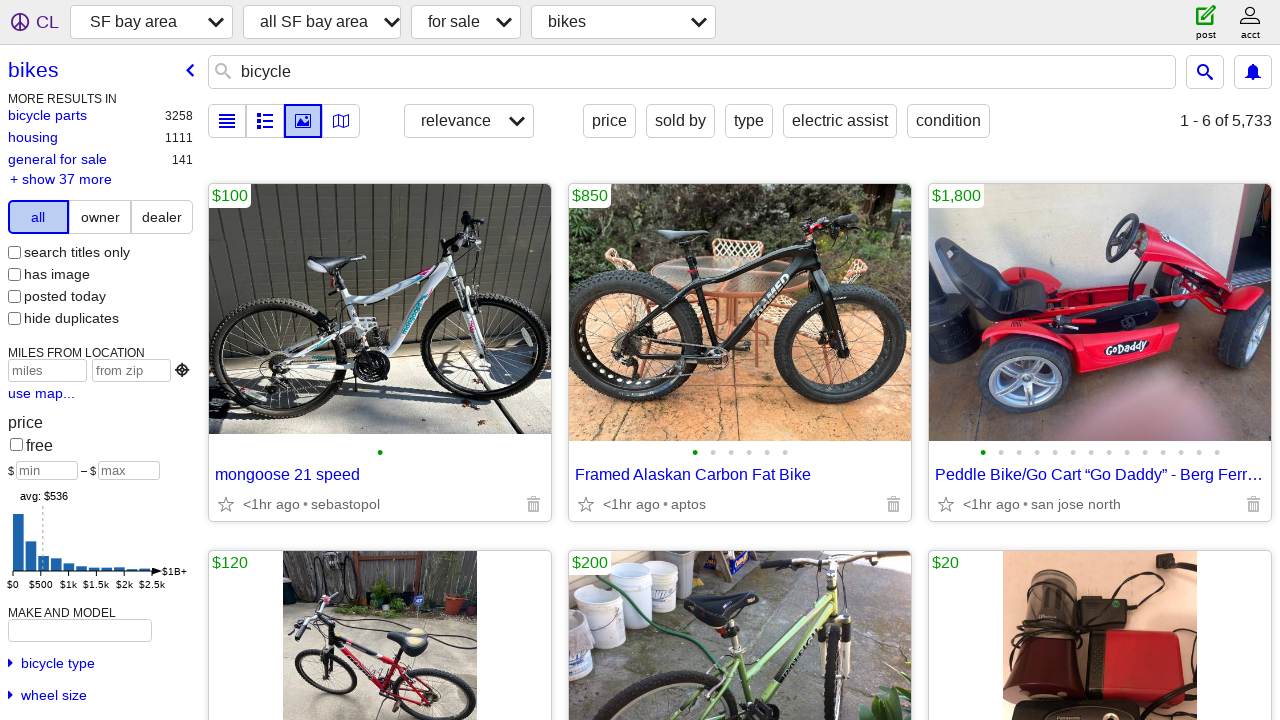

Waited for search results to load on Craigslist bike listings page
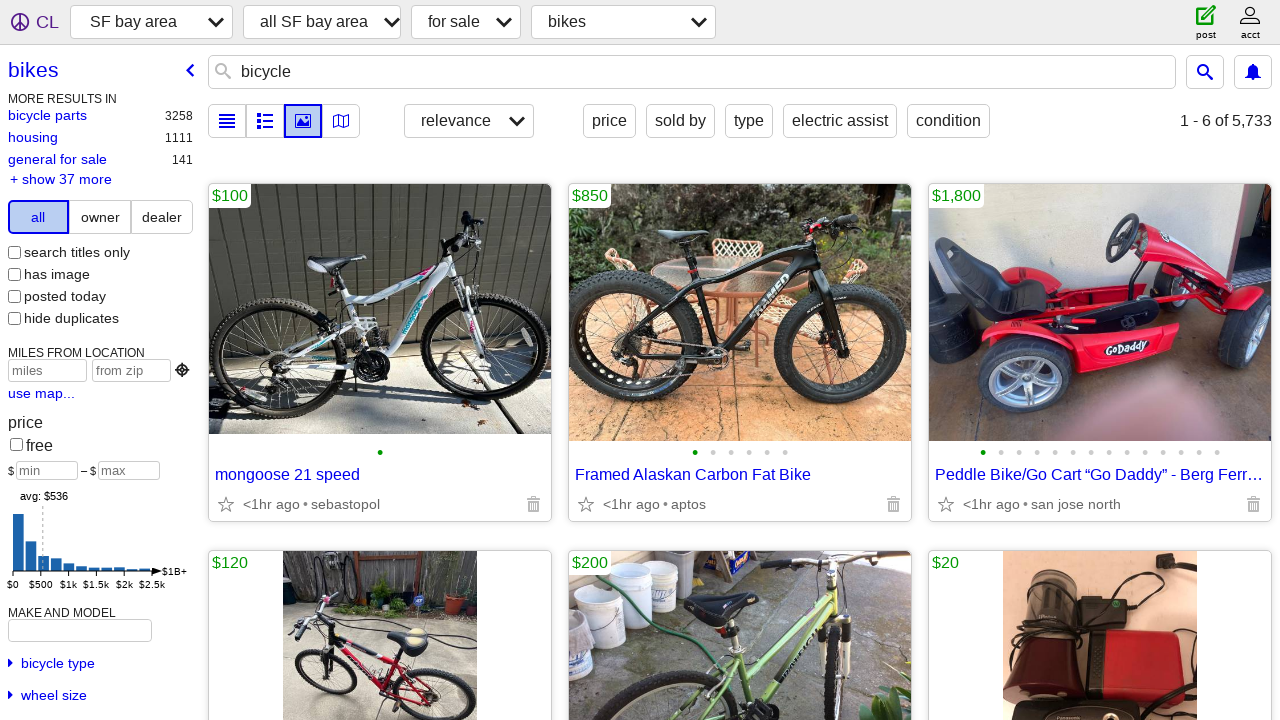

Clicked on first bike listing to open details at (380, 475) on .cl-search-result .cl-app-anchor
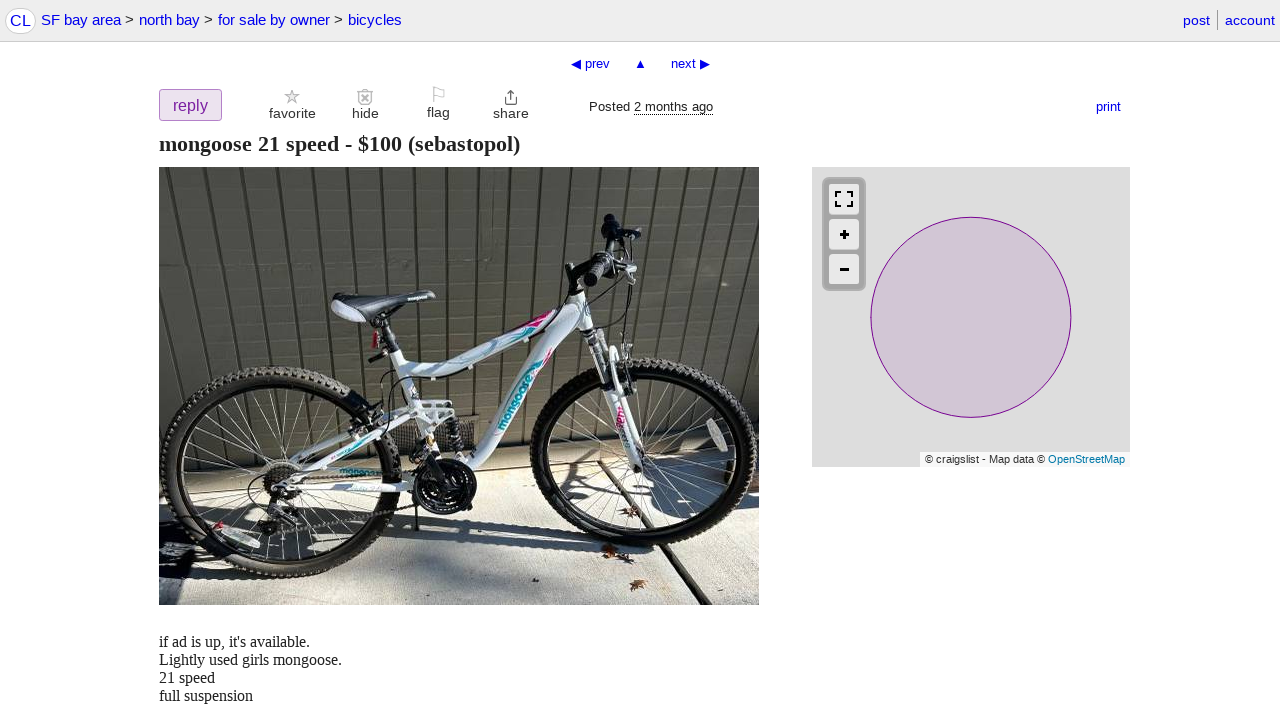

Listing detail page loaded with title element visible
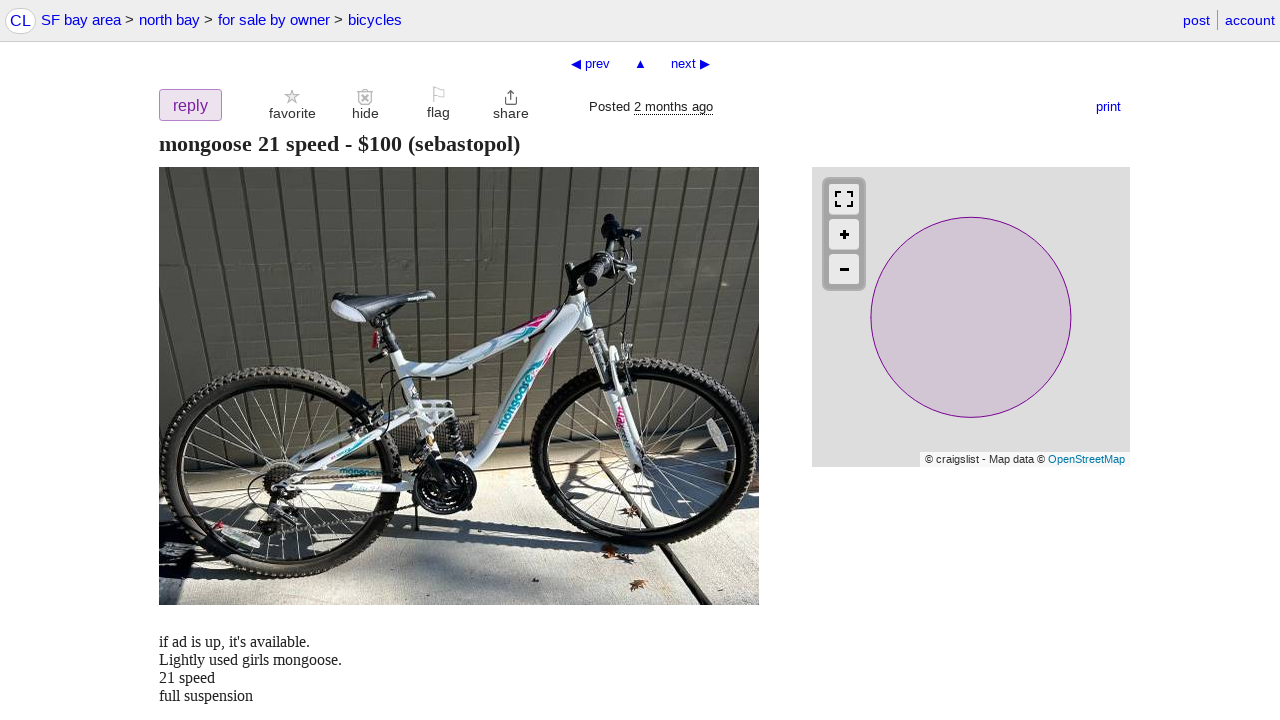

Verified listing description (posting body) is present on detail page
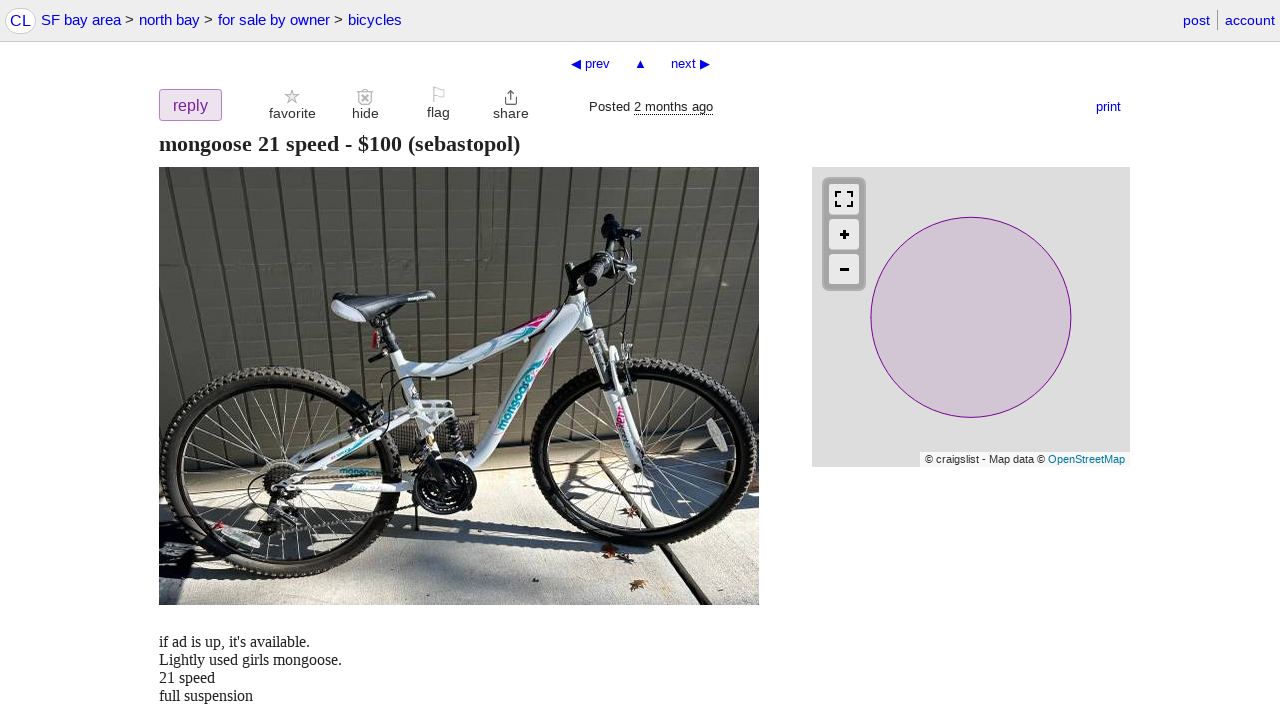

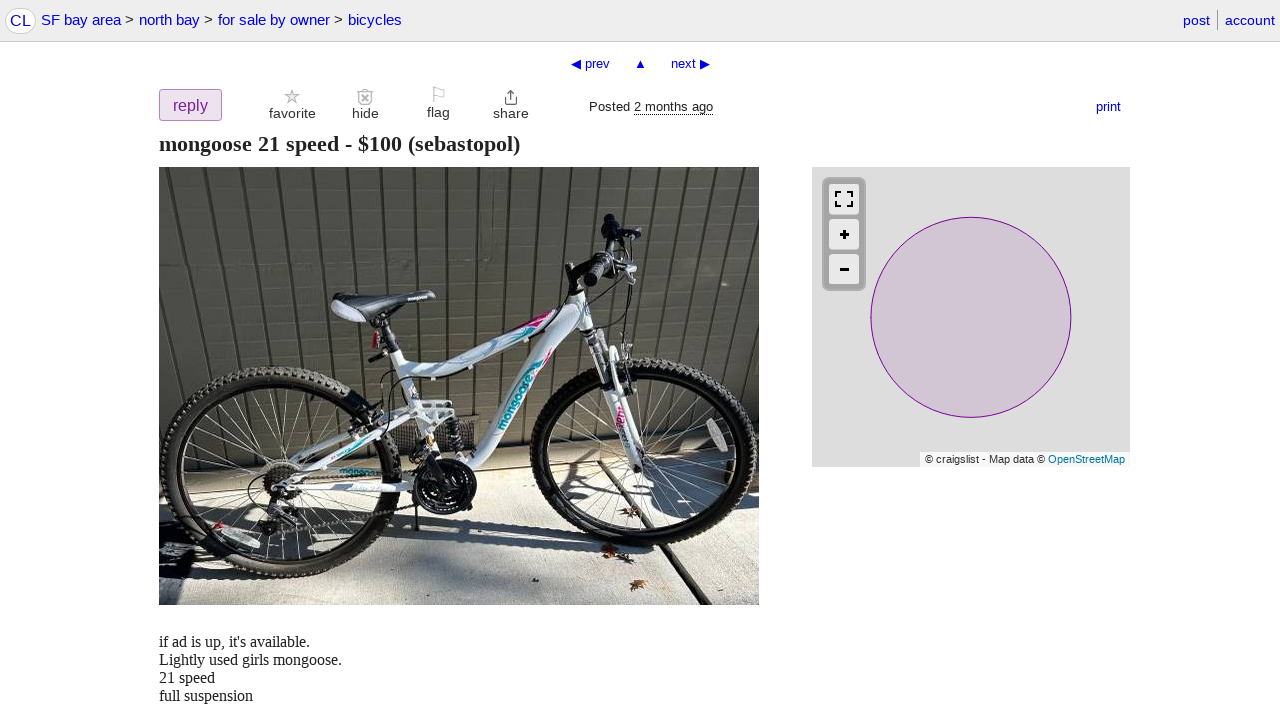